Tests drag and drop functionality by dragging an element to a drop target and then dragging by coordinates

Starting URL: https://crossbrowsertesting.github.io/drag-and-drop

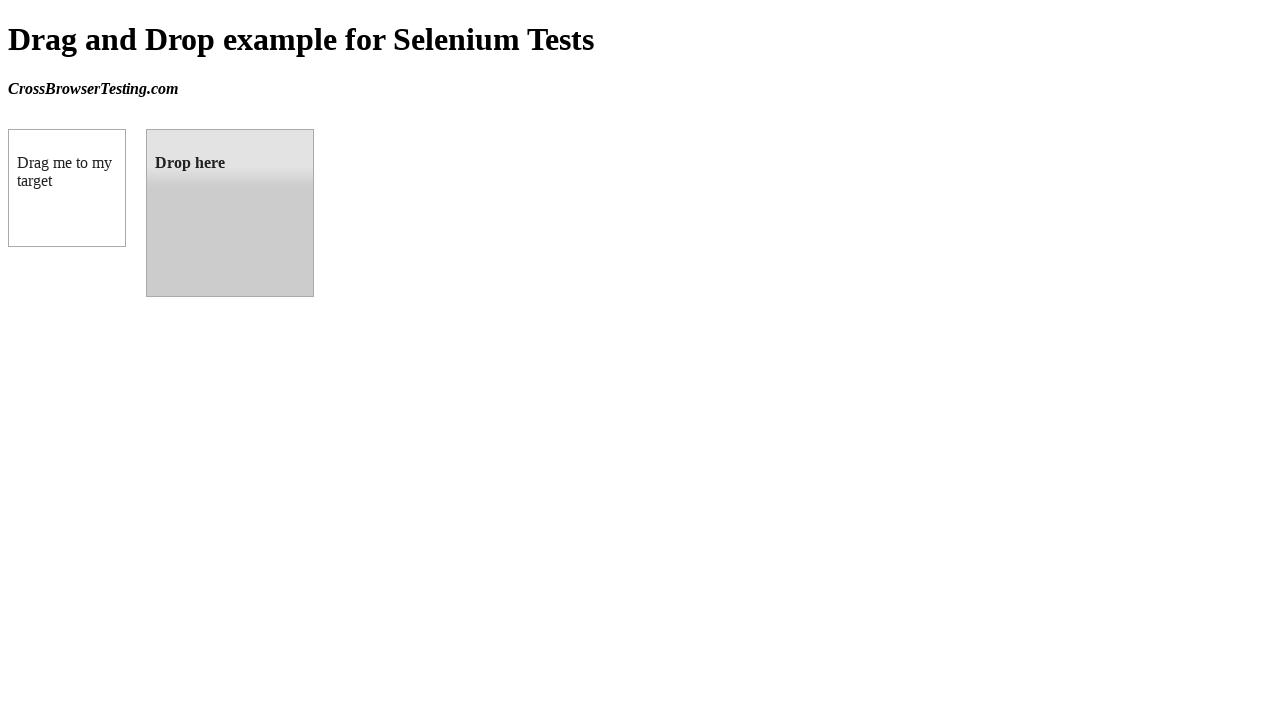

Located draggable element with id 'draggable'
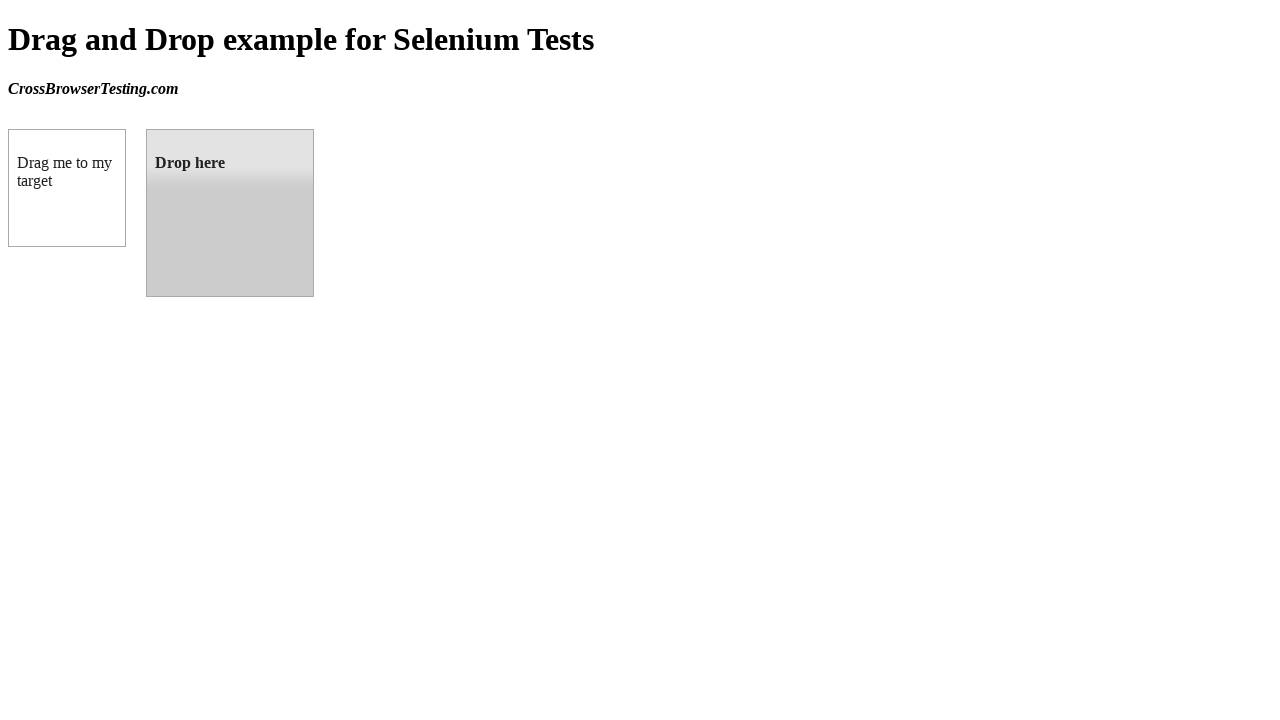

Located droppable element with id 'droppable'
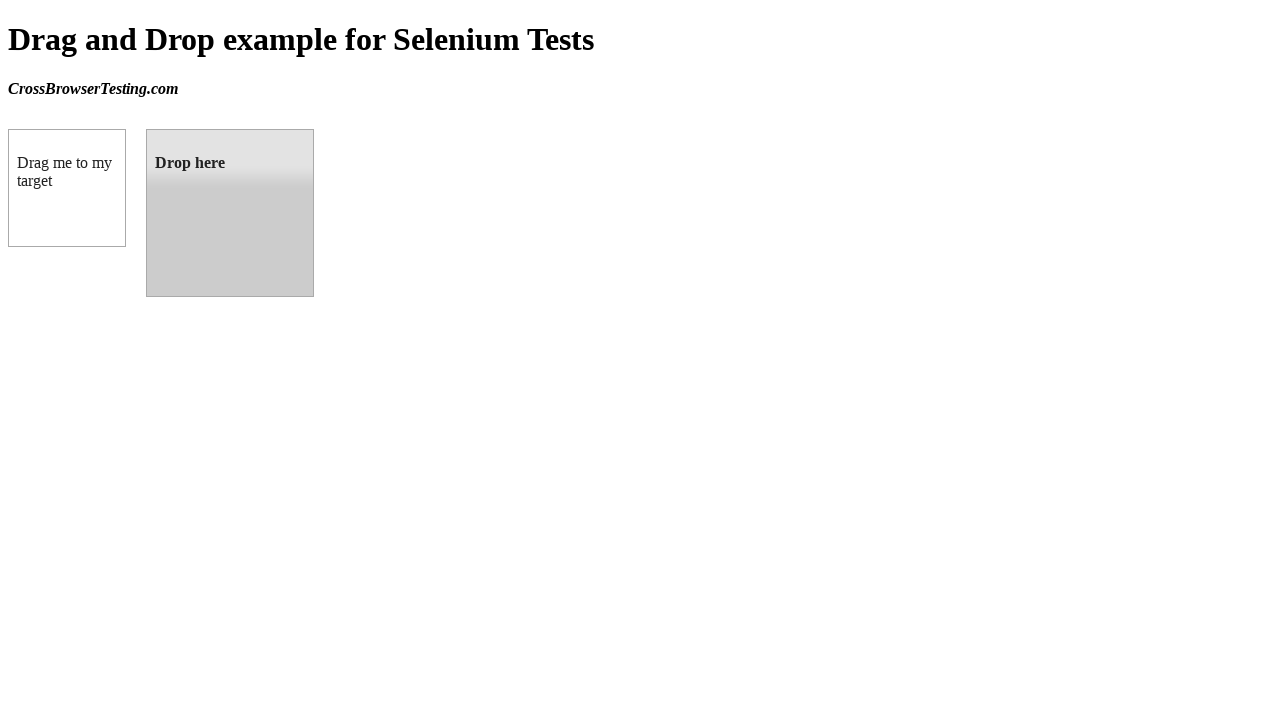

Dragged draggable element to droppable element at (230, 213)
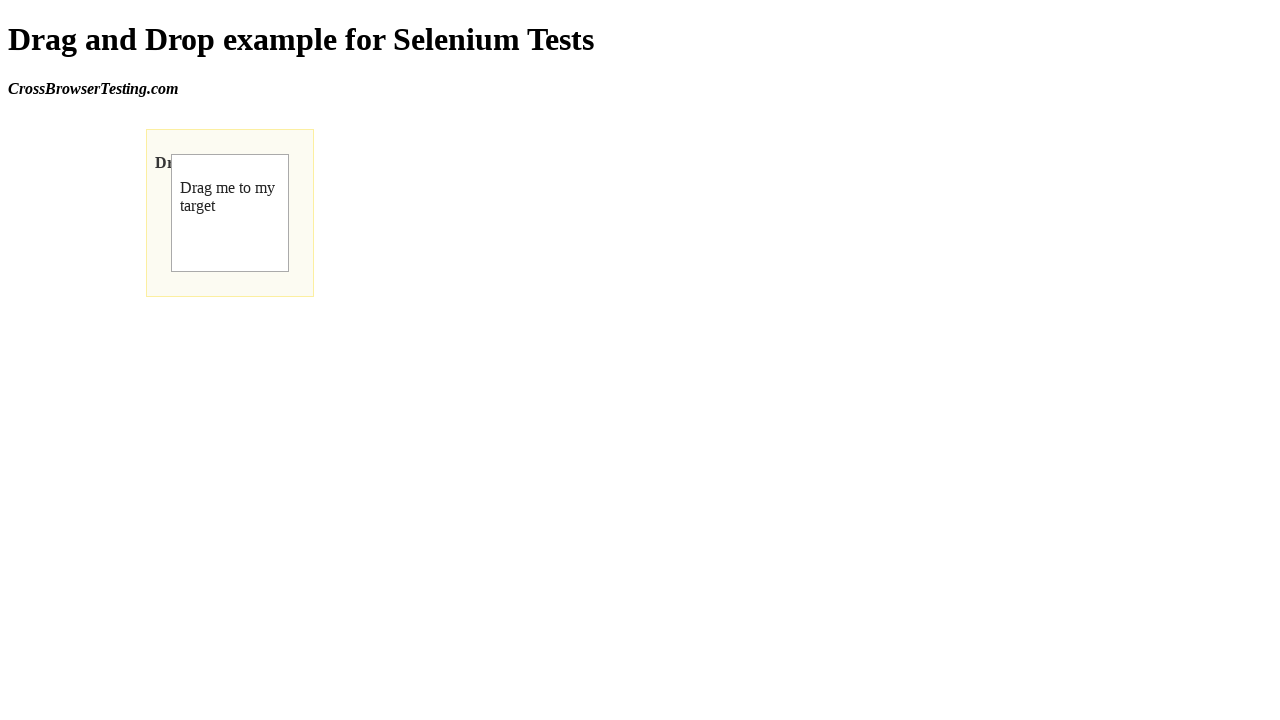

Dragged draggable element by offset (100, 100) from current position at (272, 255)
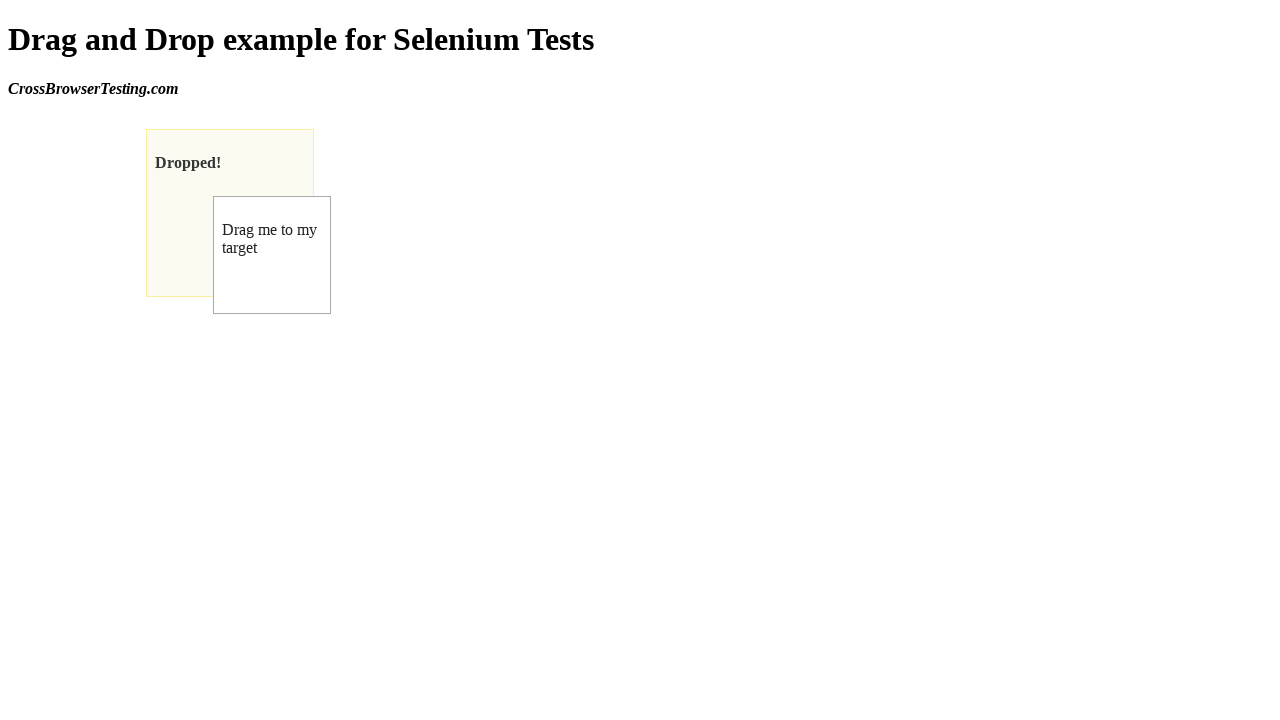

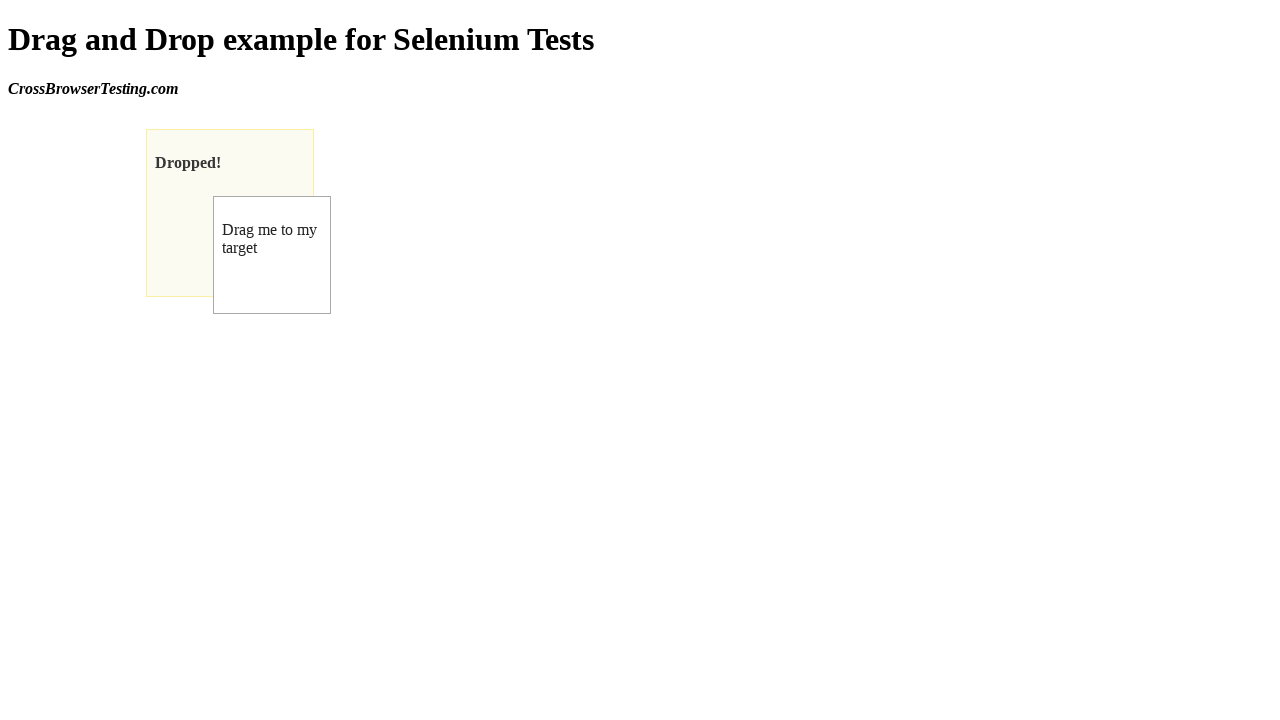